Tests editing a todo item by double-clicking, changing the text, and pressing Enter

Starting URL: https://demo.playwright.dev/todomvc

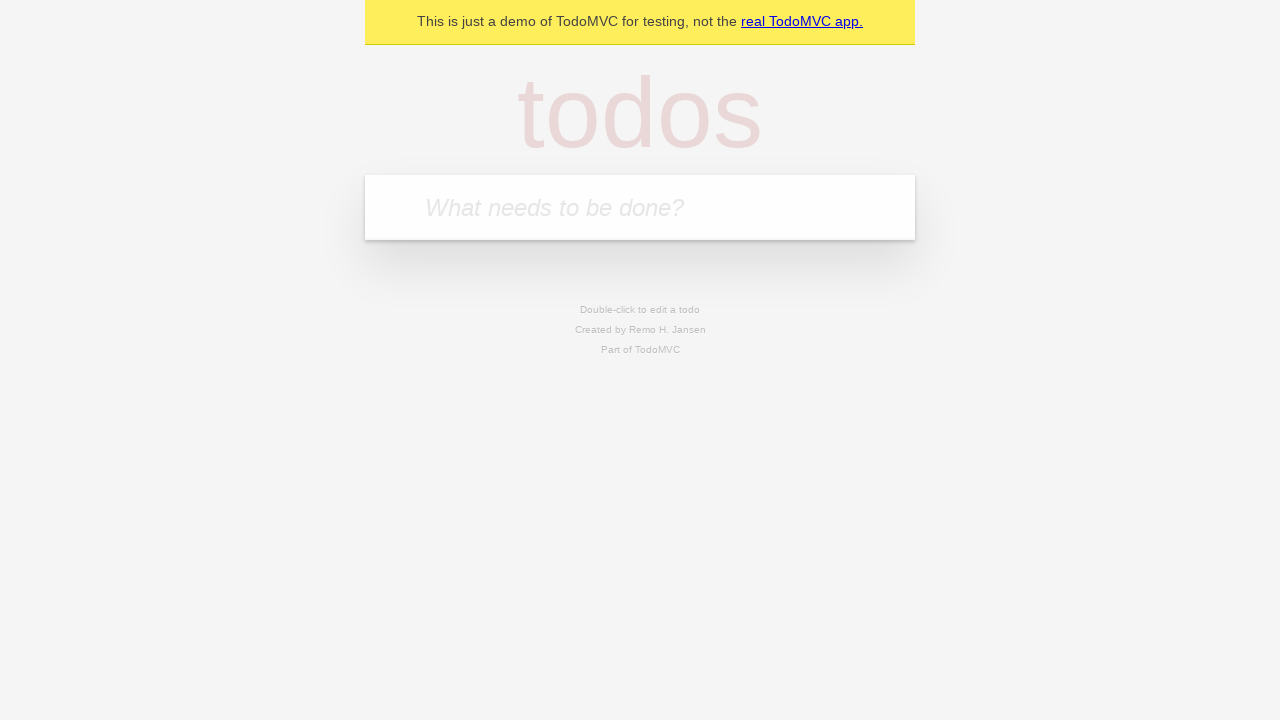

Filled input with first todo item 'buy some cheese' on internal:attr=[placeholder="What needs to be done?"i]
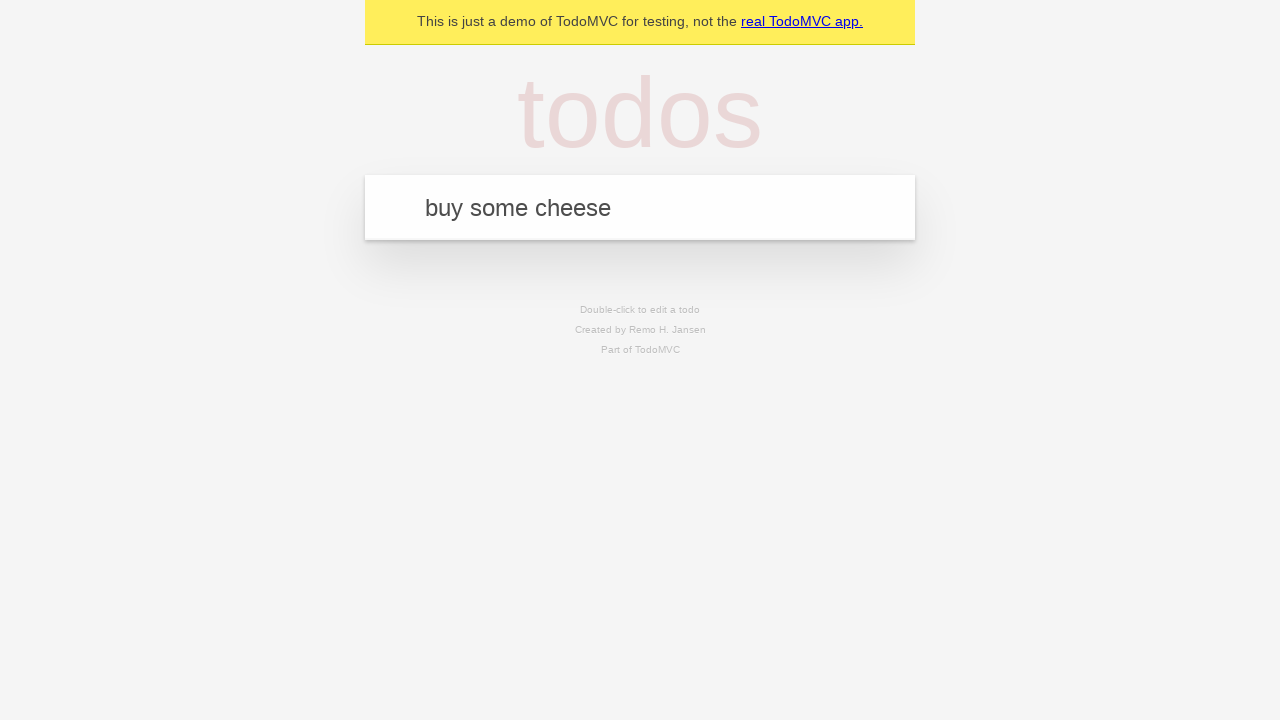

Pressed Enter to add first todo item on internal:attr=[placeholder="What needs to be done?"i]
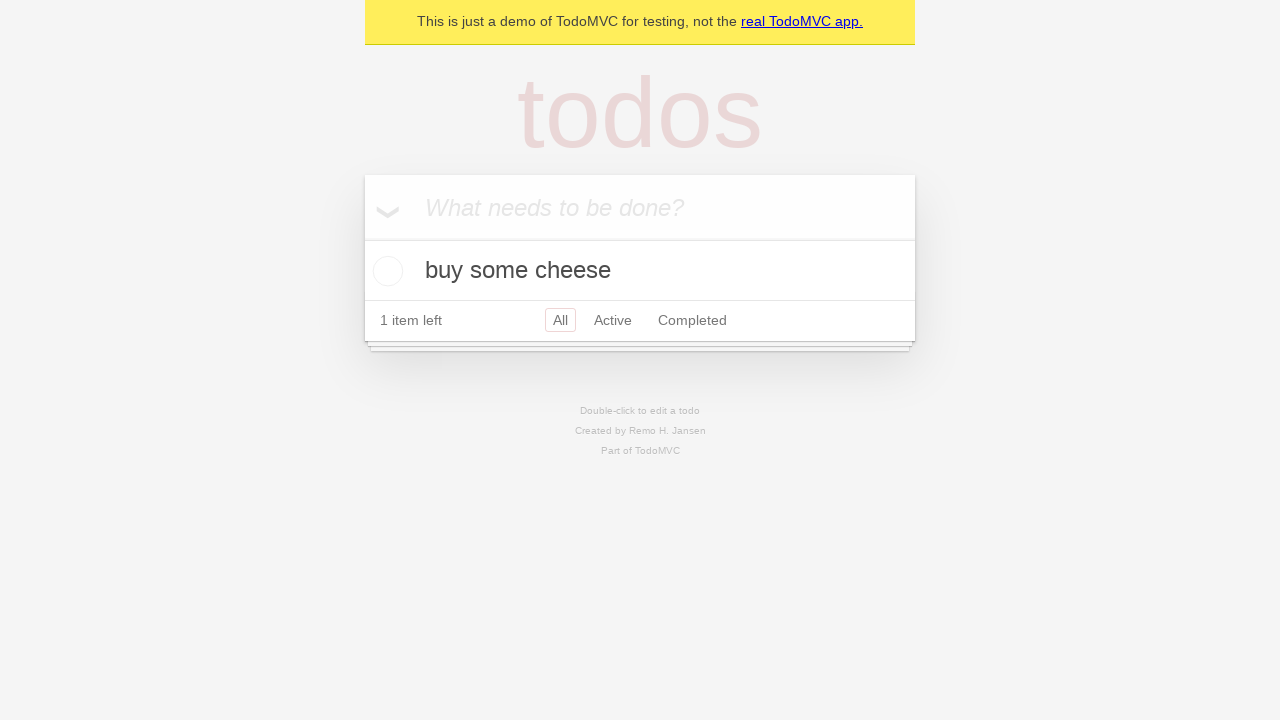

Filled input with second todo item 'feed the cat' on internal:attr=[placeholder="What needs to be done?"i]
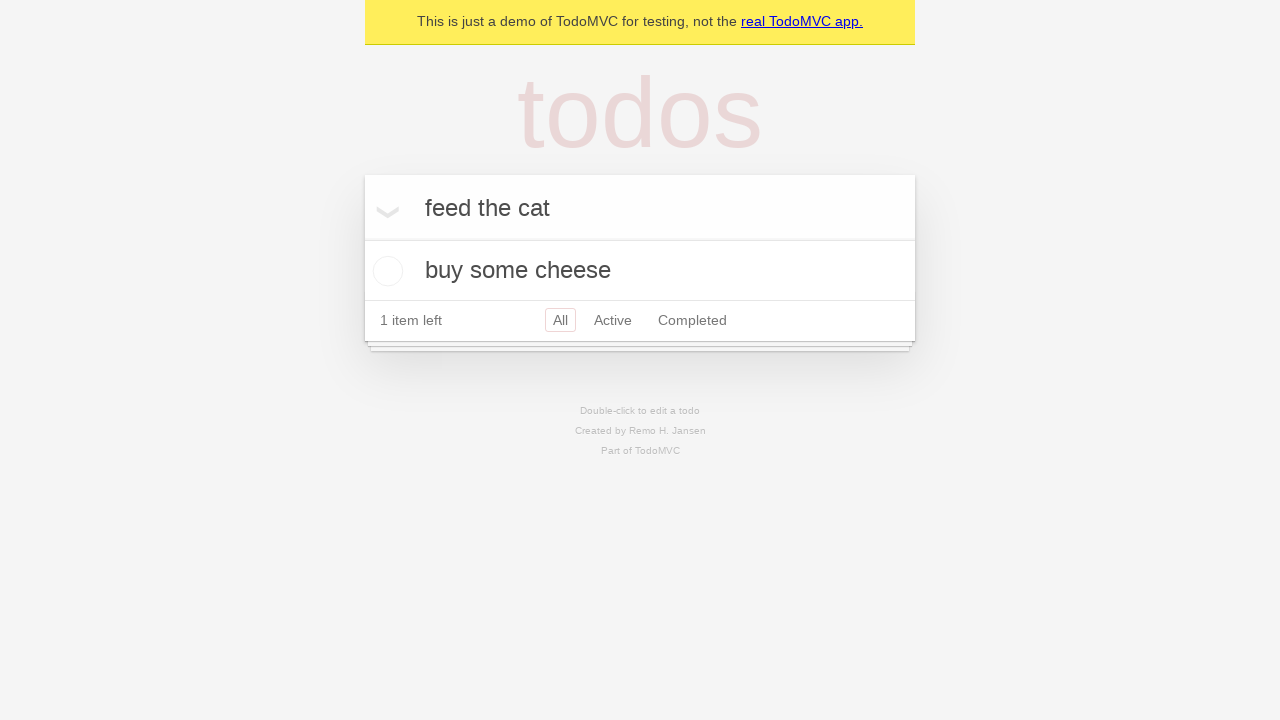

Pressed Enter to add second todo item on internal:attr=[placeholder="What needs to be done?"i]
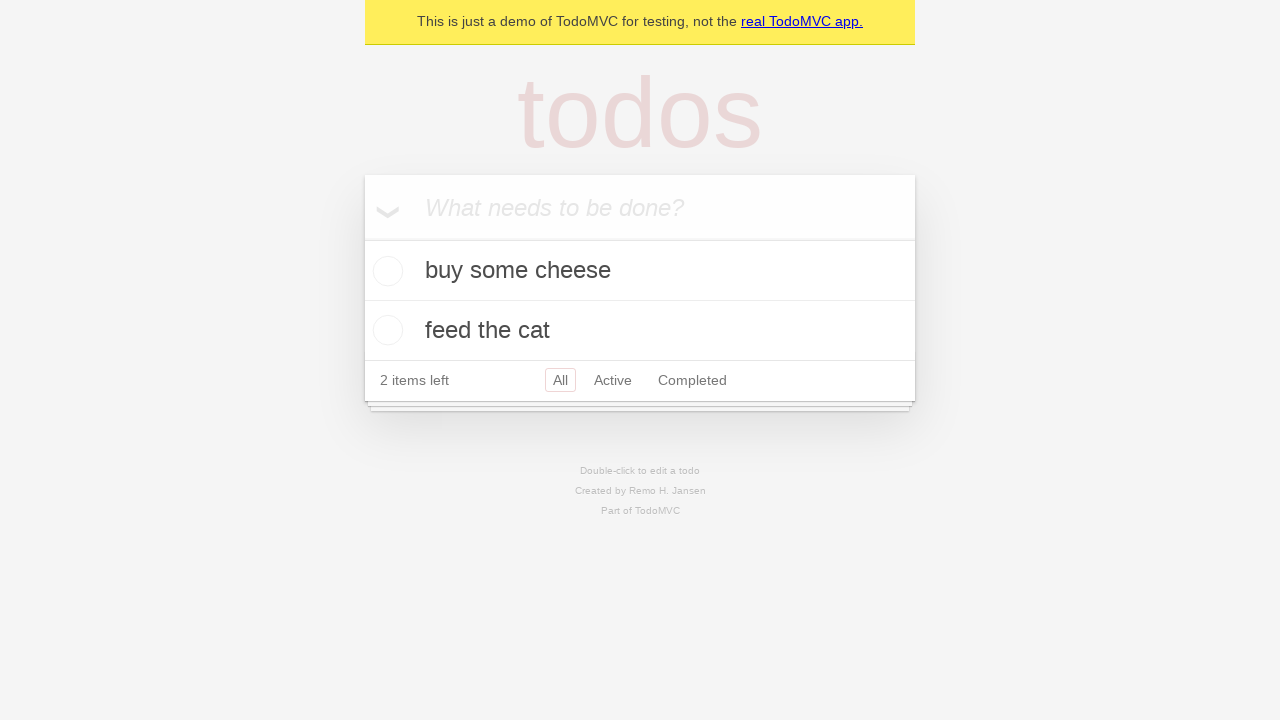

Filled input with third todo item 'book a doctors appointment' on internal:attr=[placeholder="What needs to be done?"i]
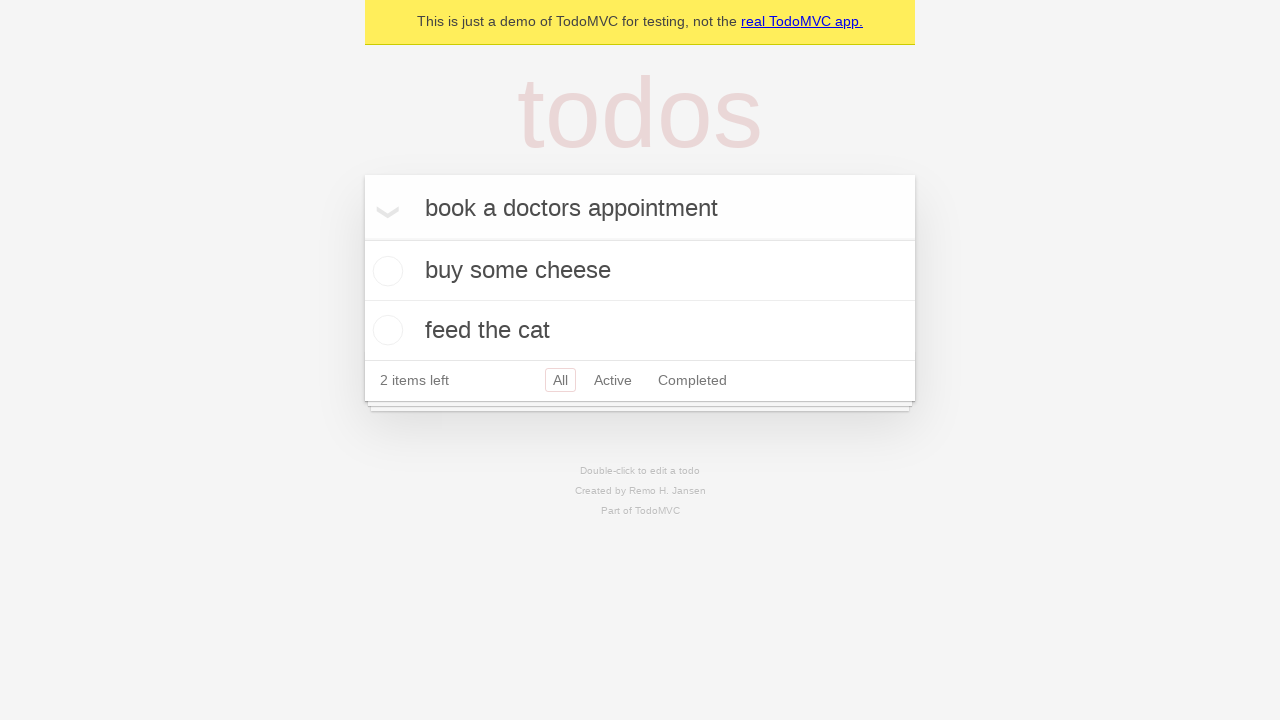

Pressed Enter to add third todo item on internal:attr=[placeholder="What needs to be done?"i]
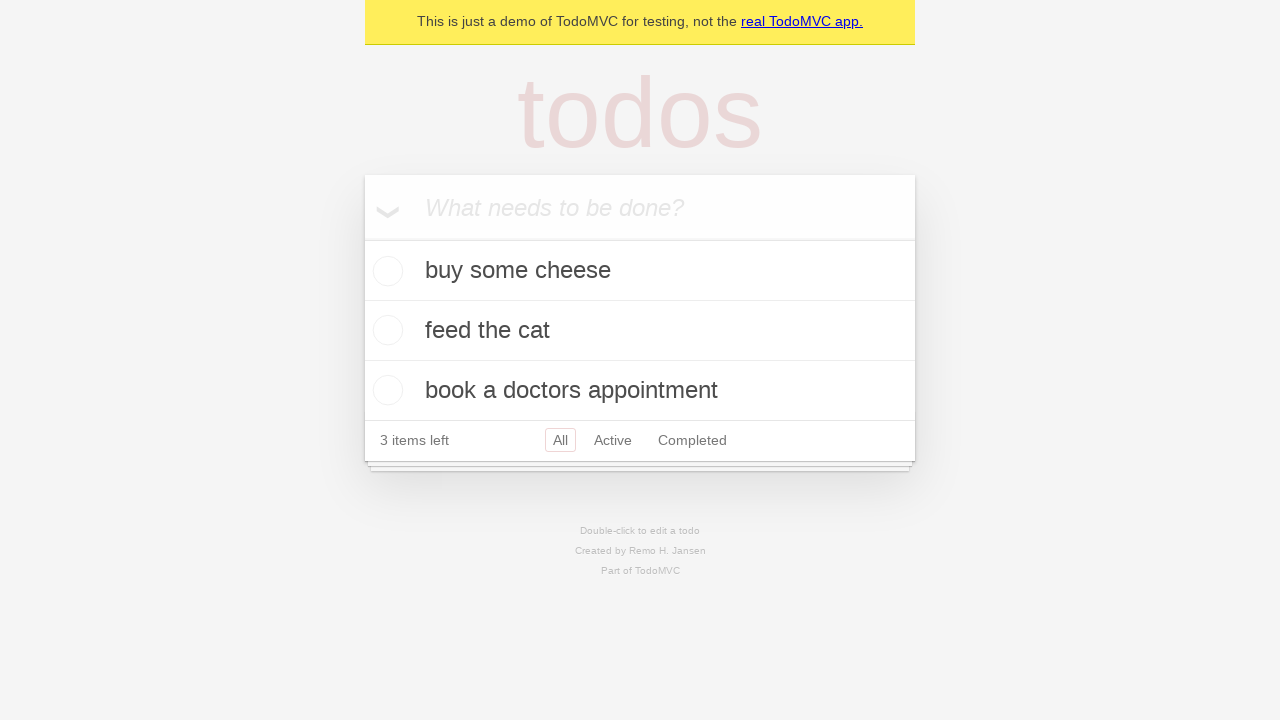

Double-clicked second todo item to enter edit mode at (640, 331) on internal:testid=[data-testid="todo-item"s] >> nth=1
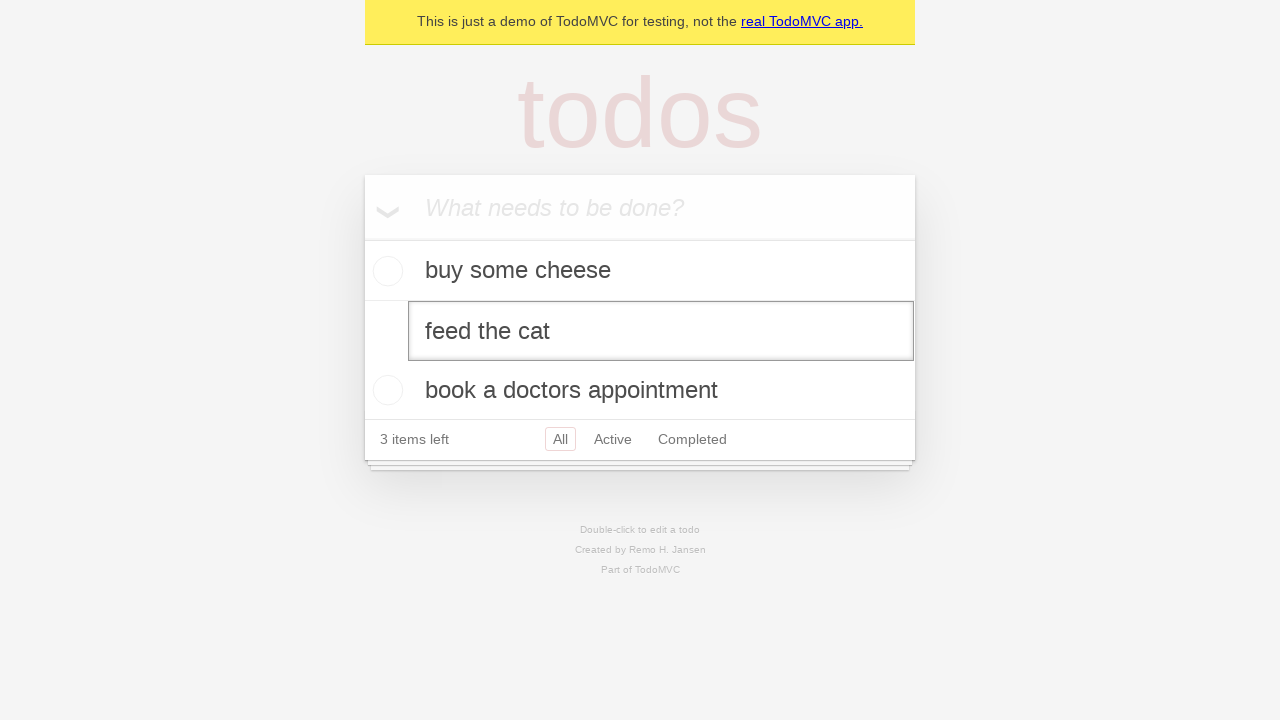

Changed todo text to 'buy some sausages' on internal:testid=[data-testid="todo-item"s] >> nth=1 >> internal:role=textbox[nam
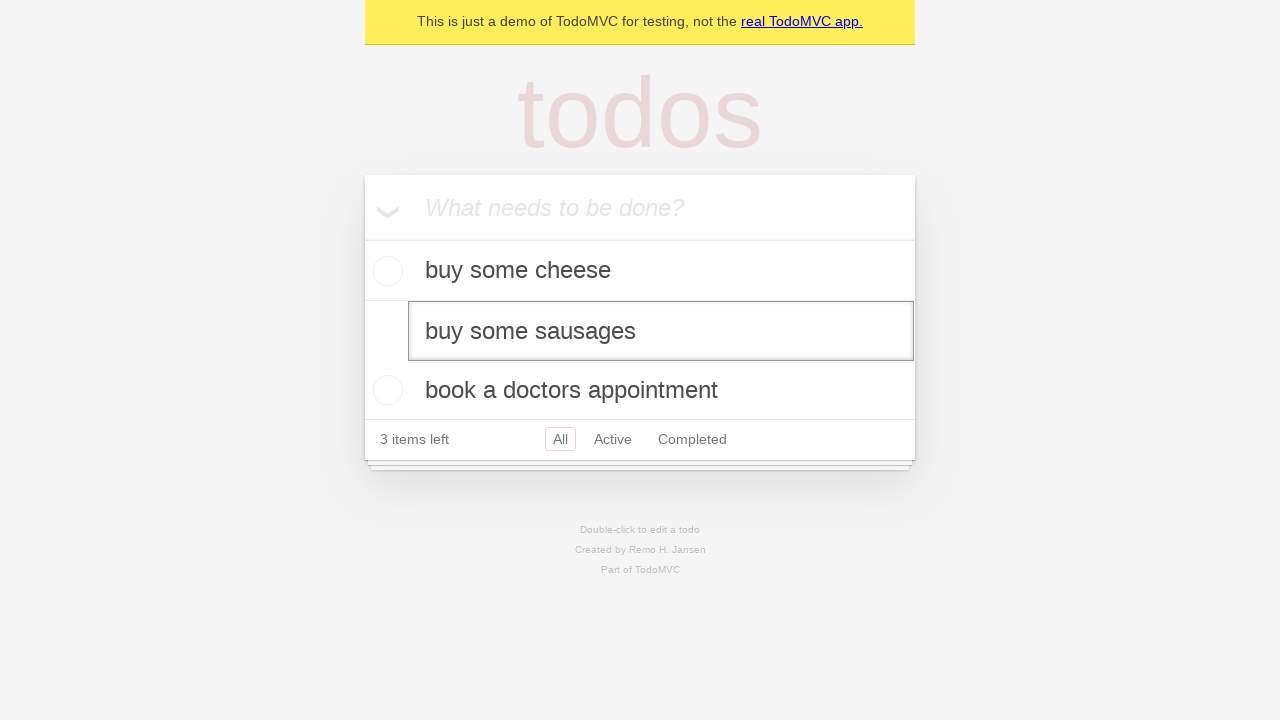

Pressed Enter to save the edited todo item on internal:testid=[data-testid="todo-item"s] >> nth=1 >> internal:role=textbox[nam
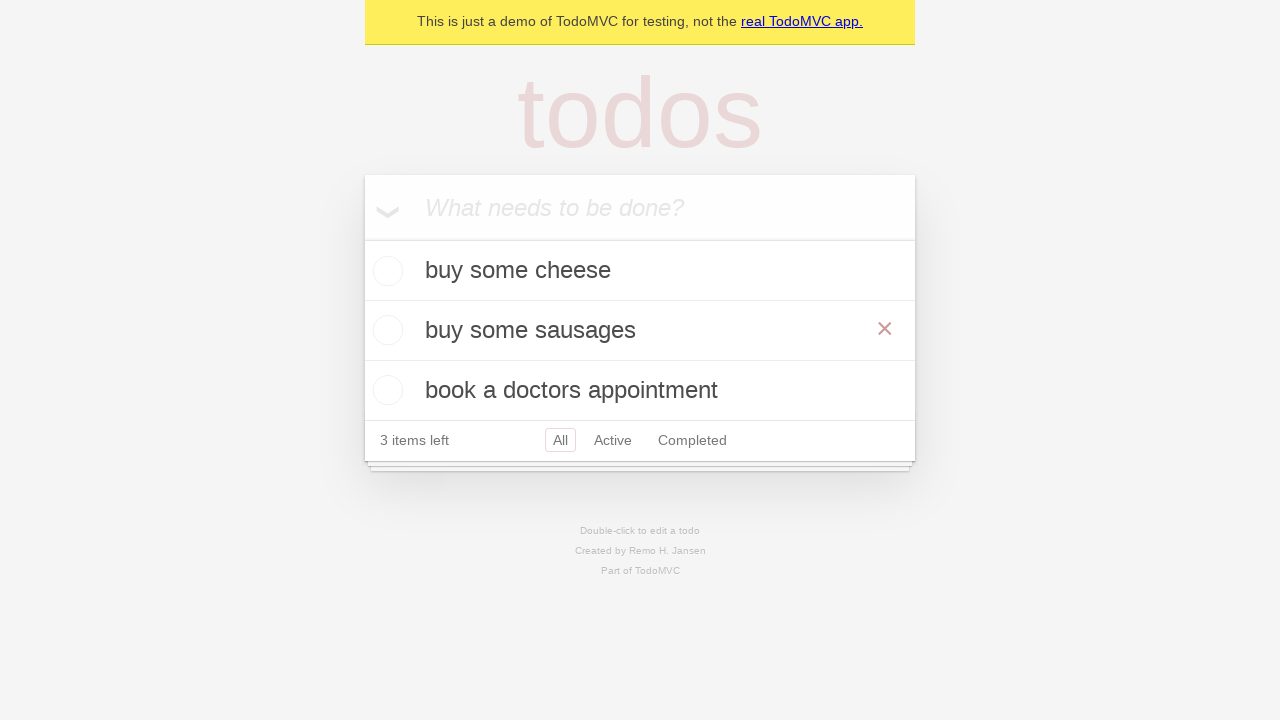

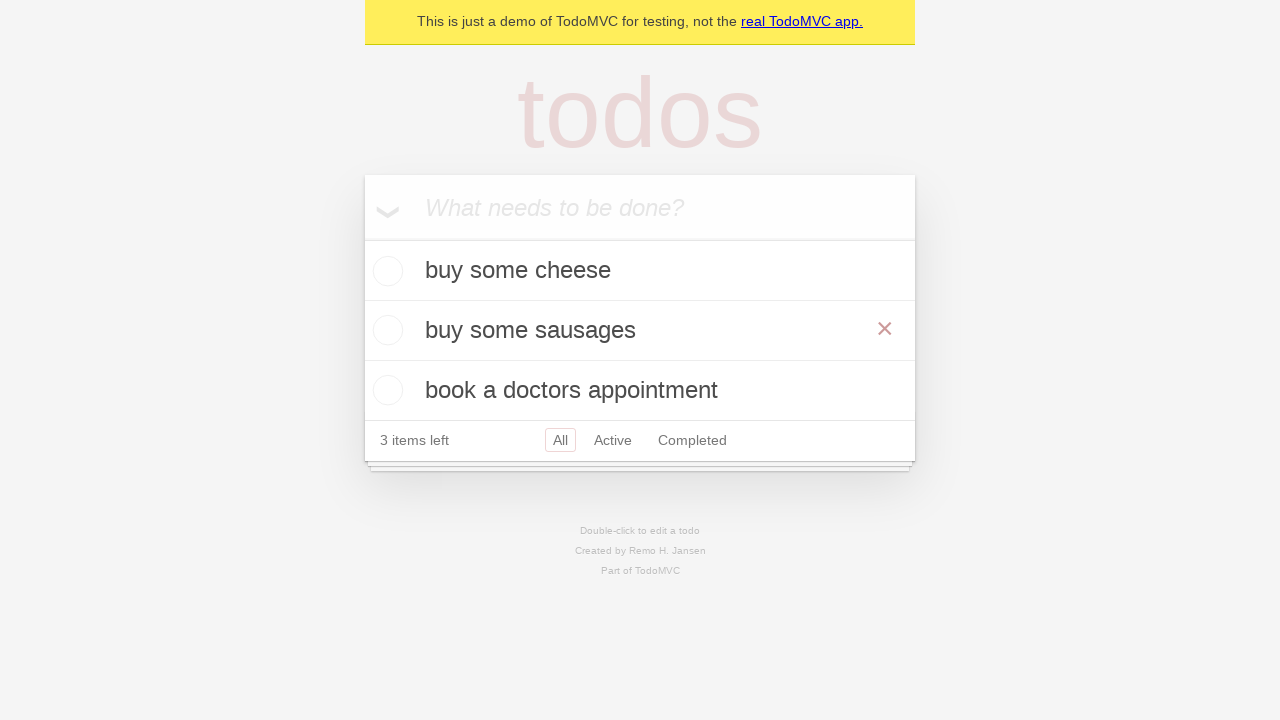